Tests that clicking the first button on the page triggers an alert with the expected text content "This is from the first button"

Starting URL: http://mdn.github.io/learning-area/tools-testing/cross-browser-testing/accessibility/native-keyboard-accessibility.html

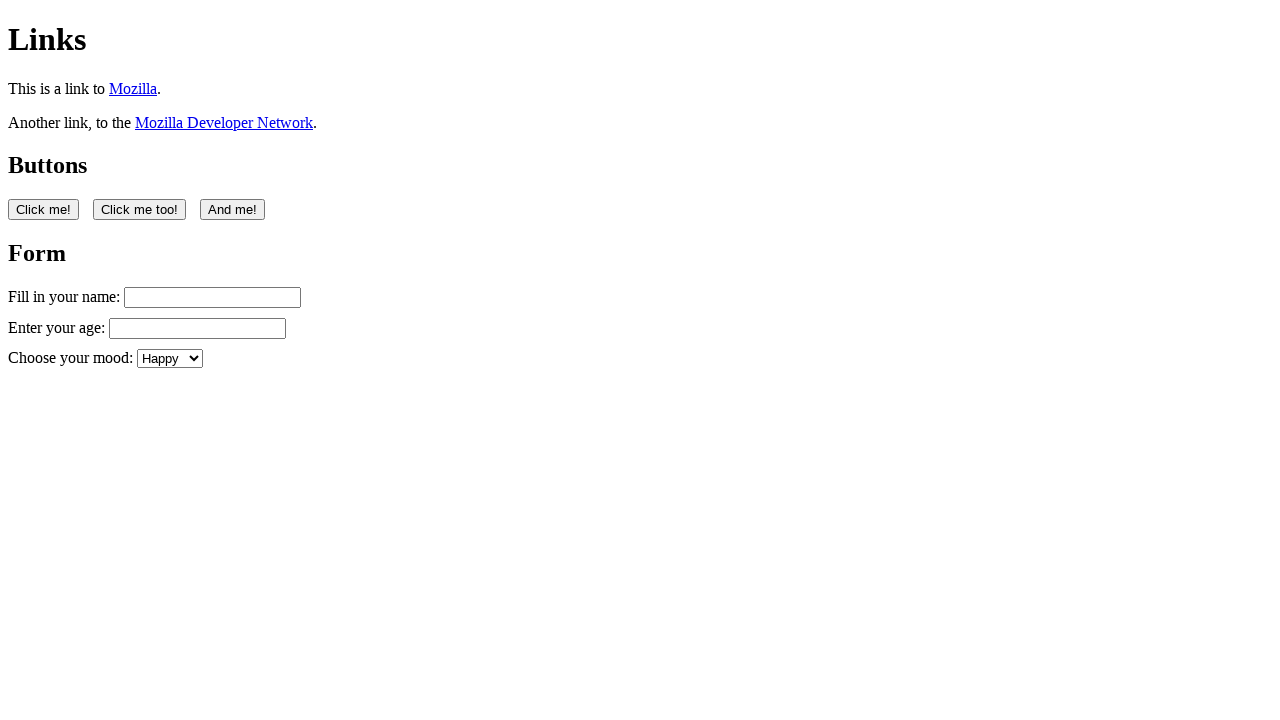

Navigated to the native keyboard accessibility test page
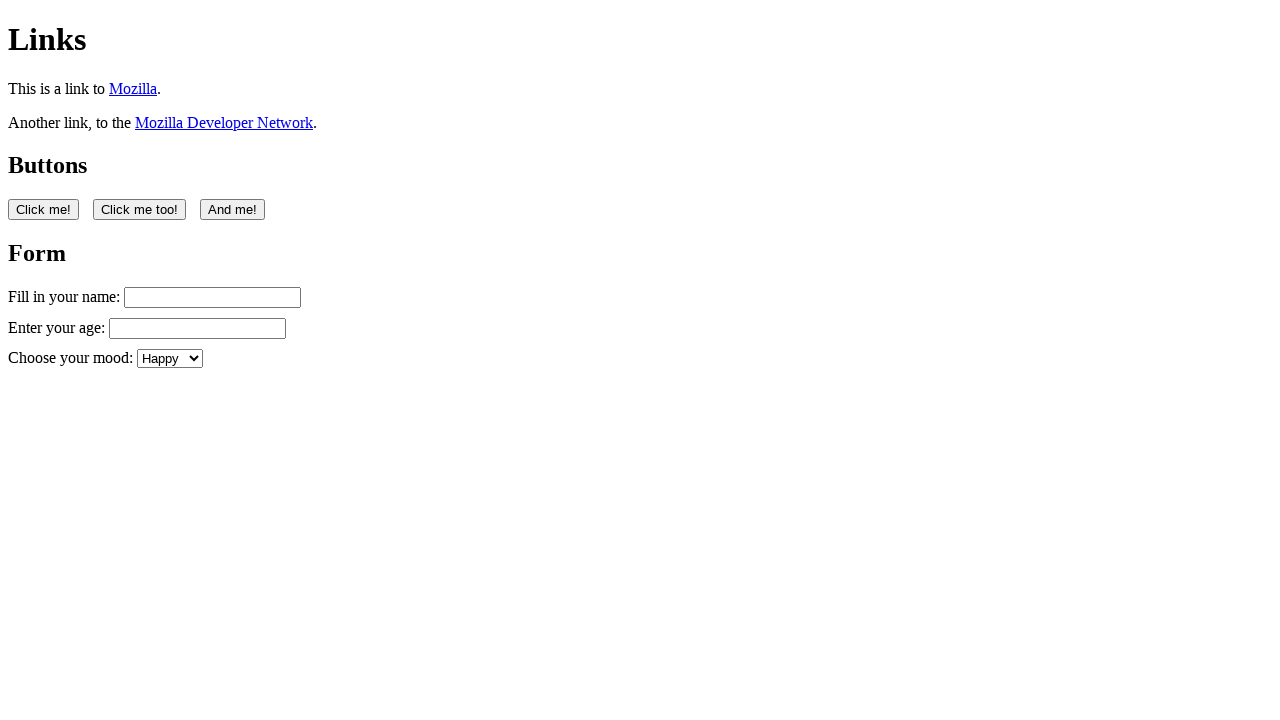

Clicked the first button on the page at (44, 209) on button:nth-of-type(1)
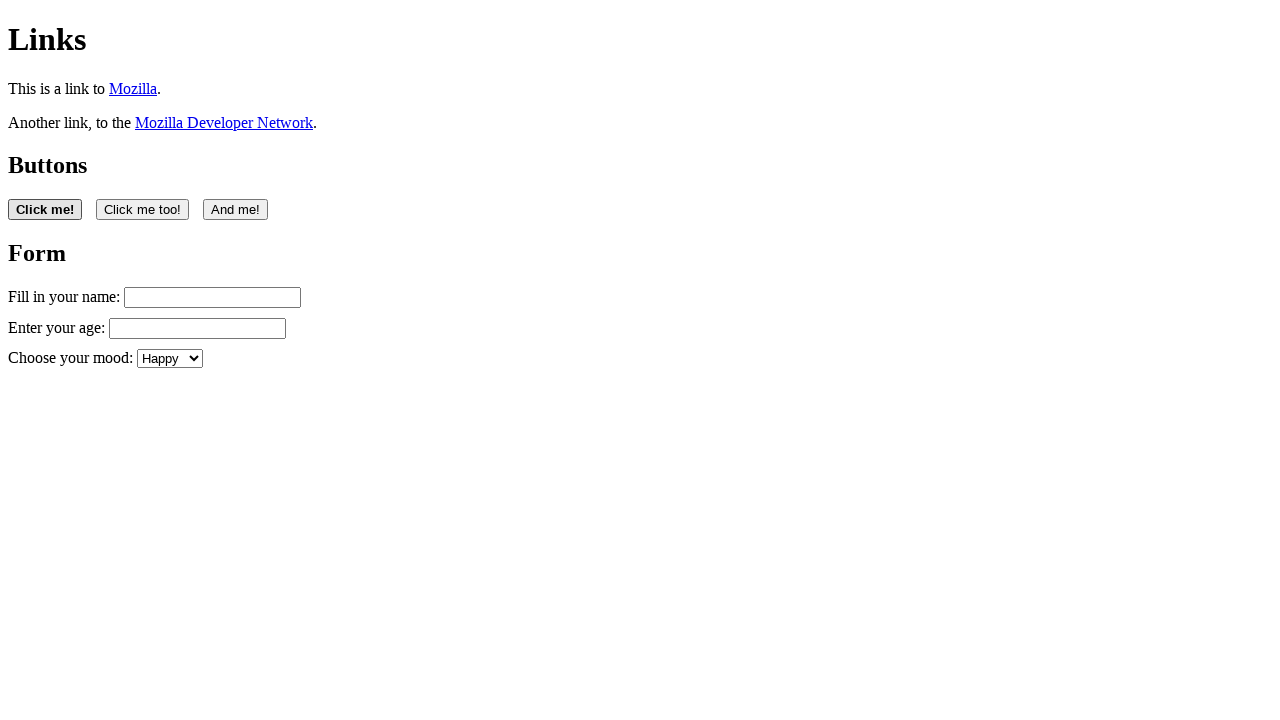

Set up dialog handler to capture and verify alert text
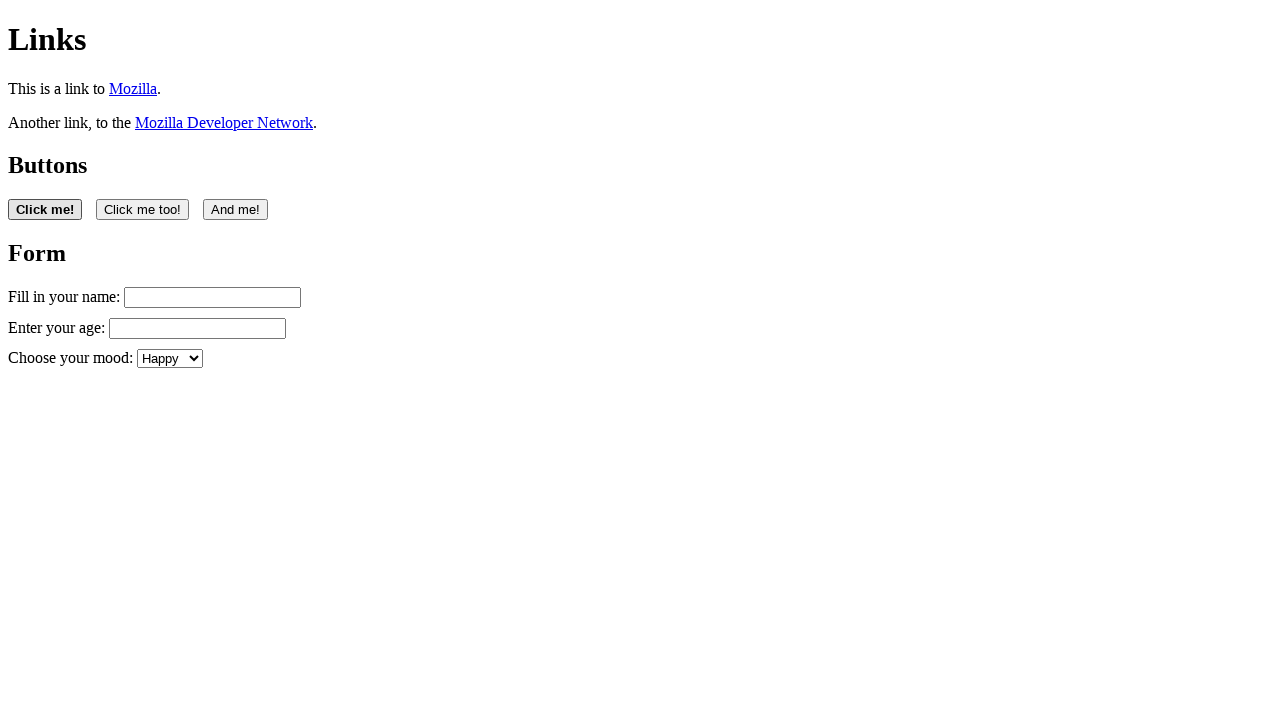

Clicked the first button again to trigger alert with expected text 'This is from the first button' at (45, 209) on button:nth-of-type(1)
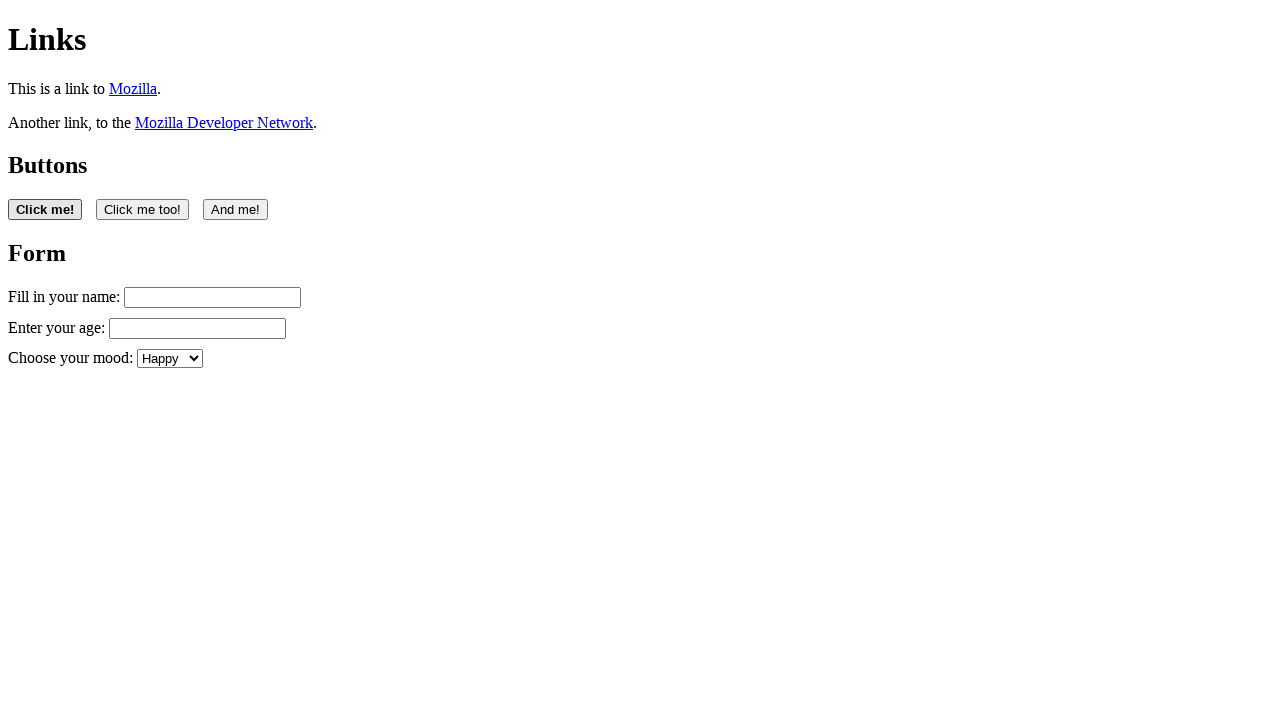

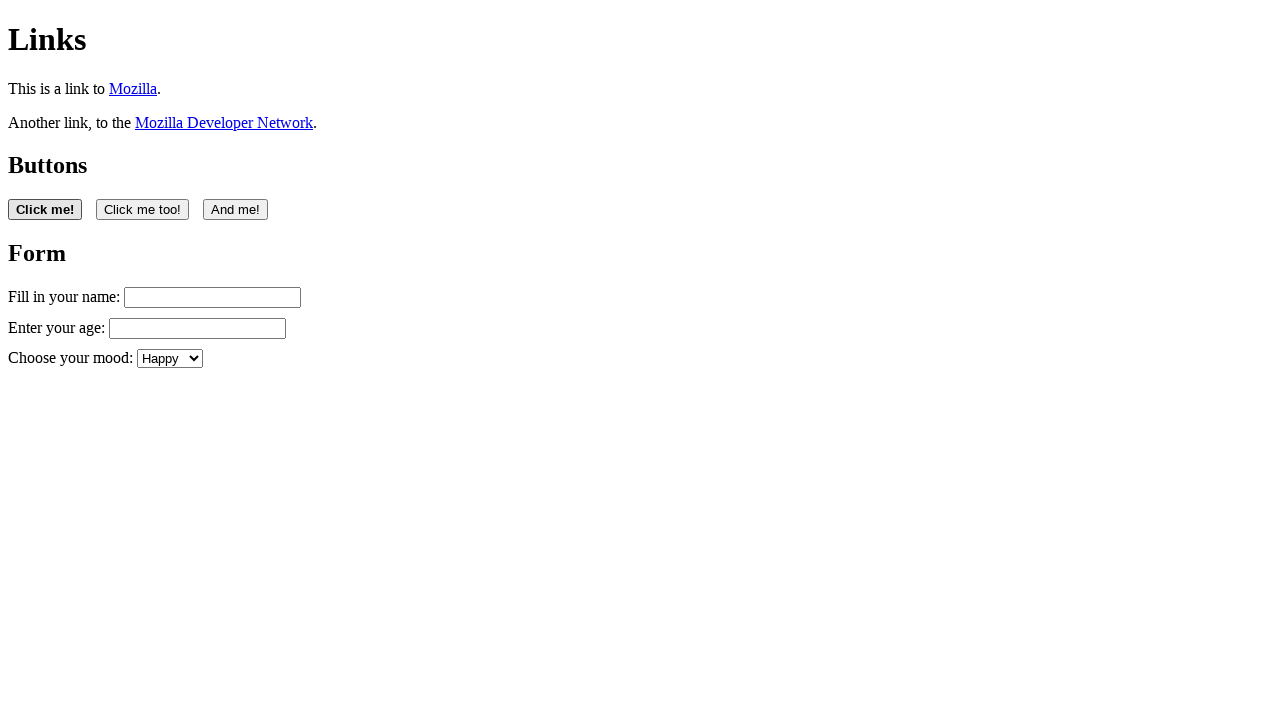